Checks if the first checkbox is selected on the checkboxes page, and clicks it if not selected

Starting URL: https://the-internet.herokuapp.com/checkboxes

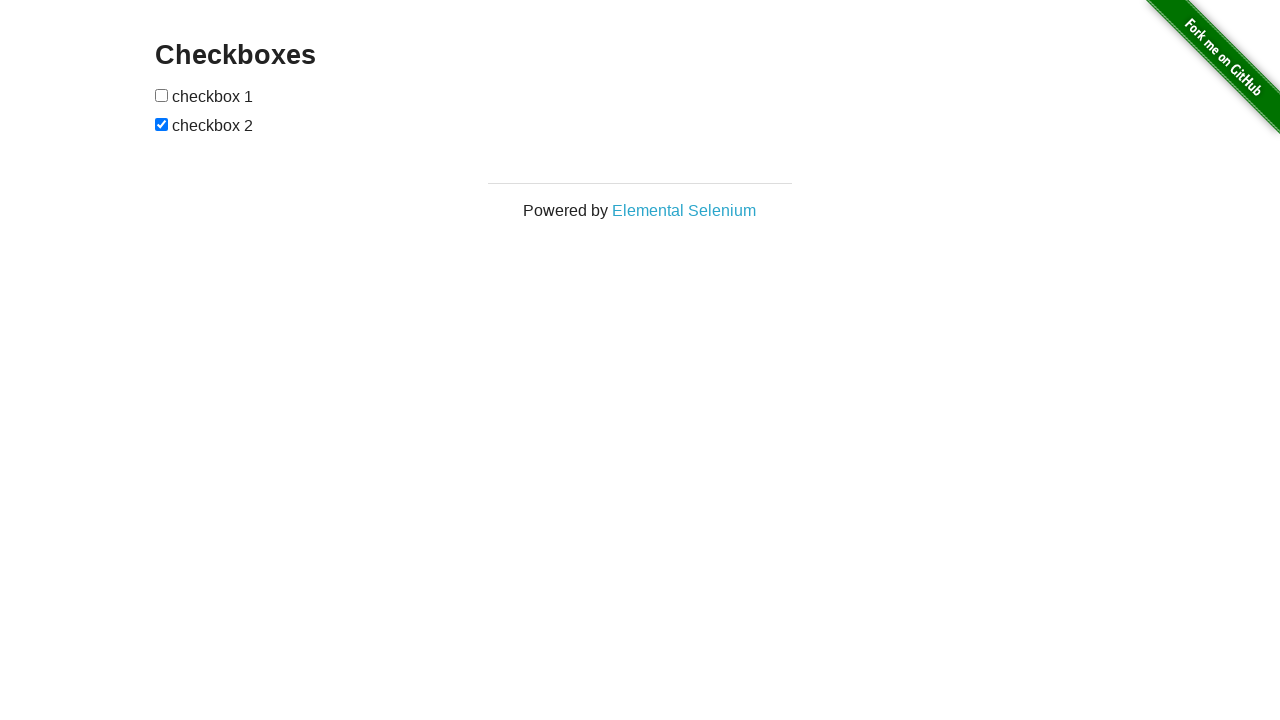

Navigated to checkboxes page
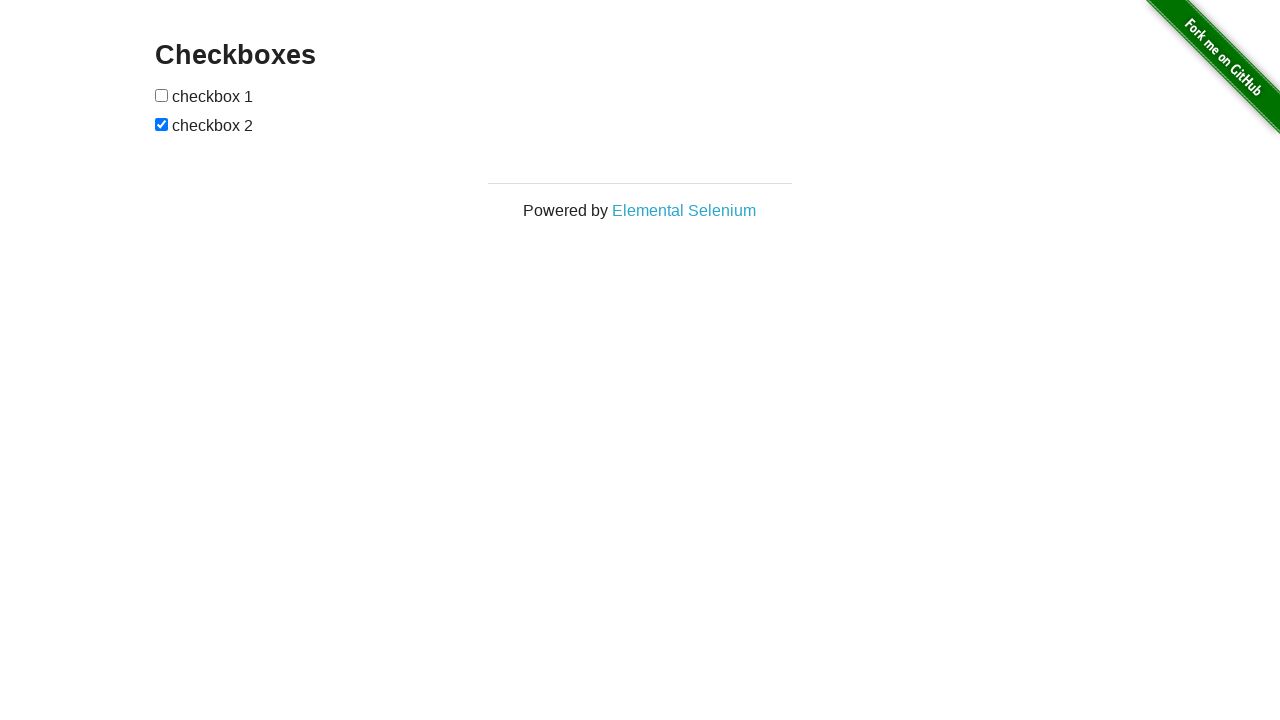

Located the first checkbox element
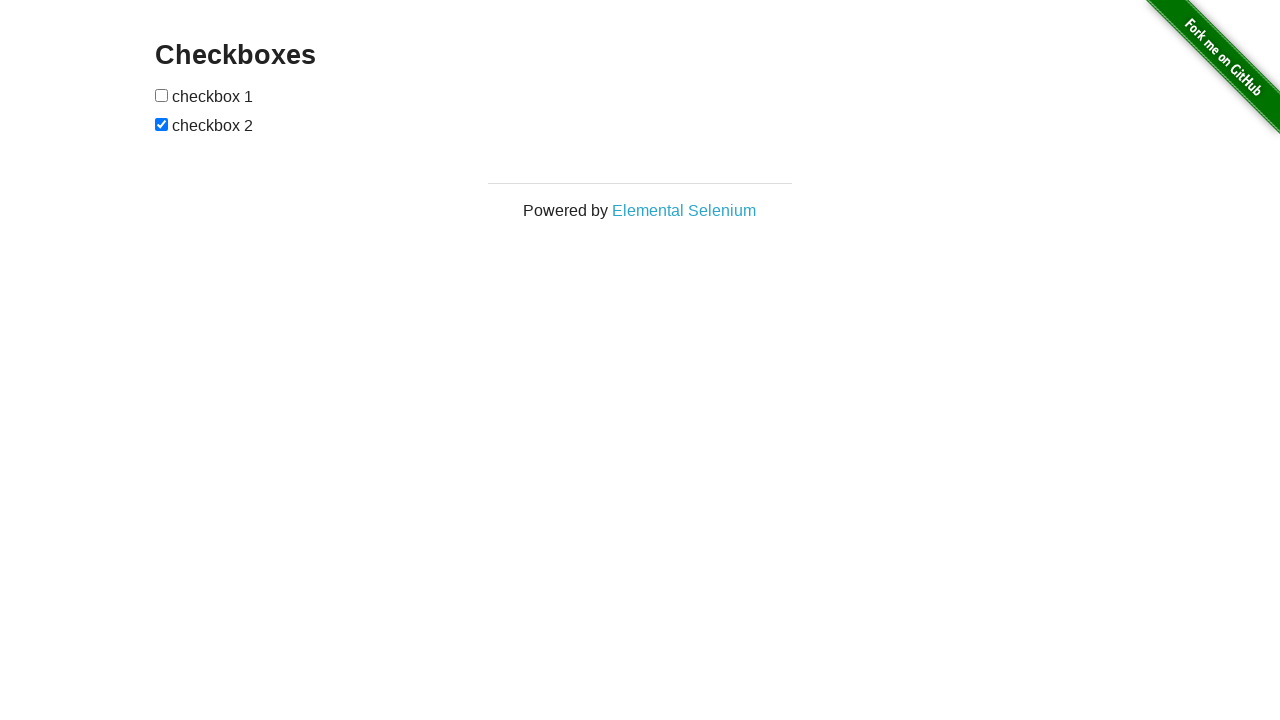

Confirmed that the first checkbox is not selected
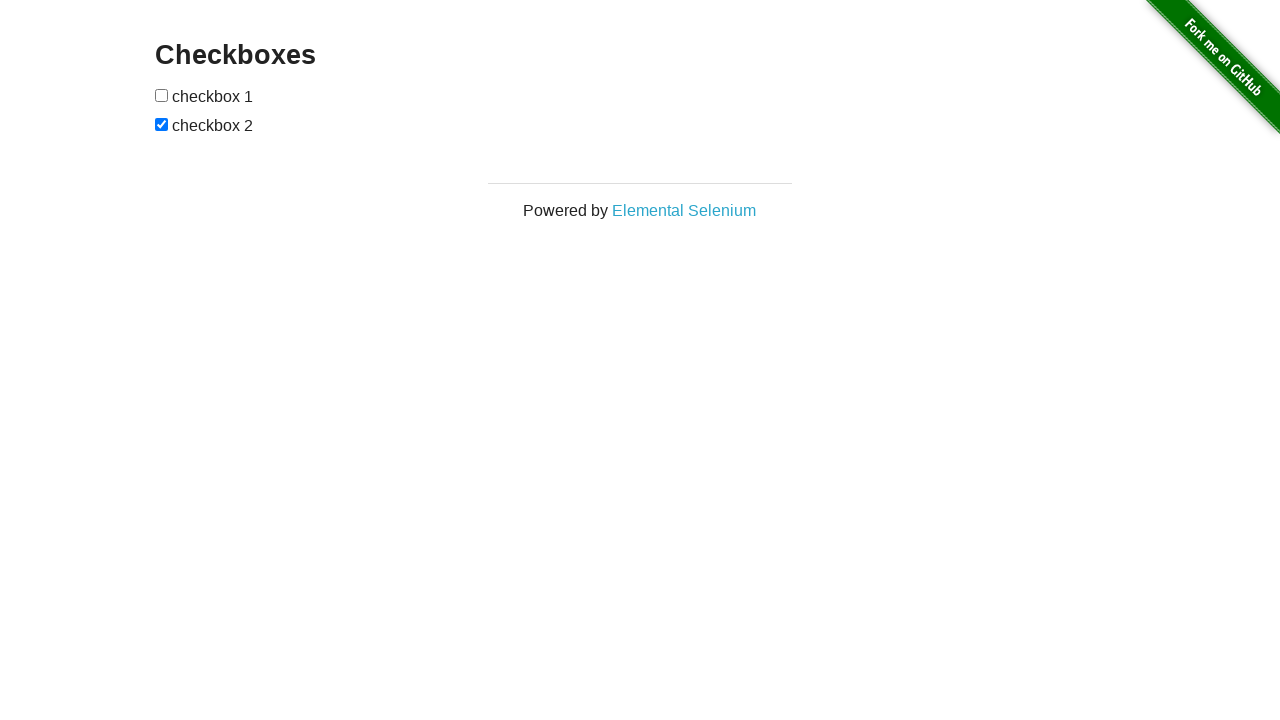

Clicked the first checkbox to select it at (162, 95) on input[type='checkbox'] >> nth=0
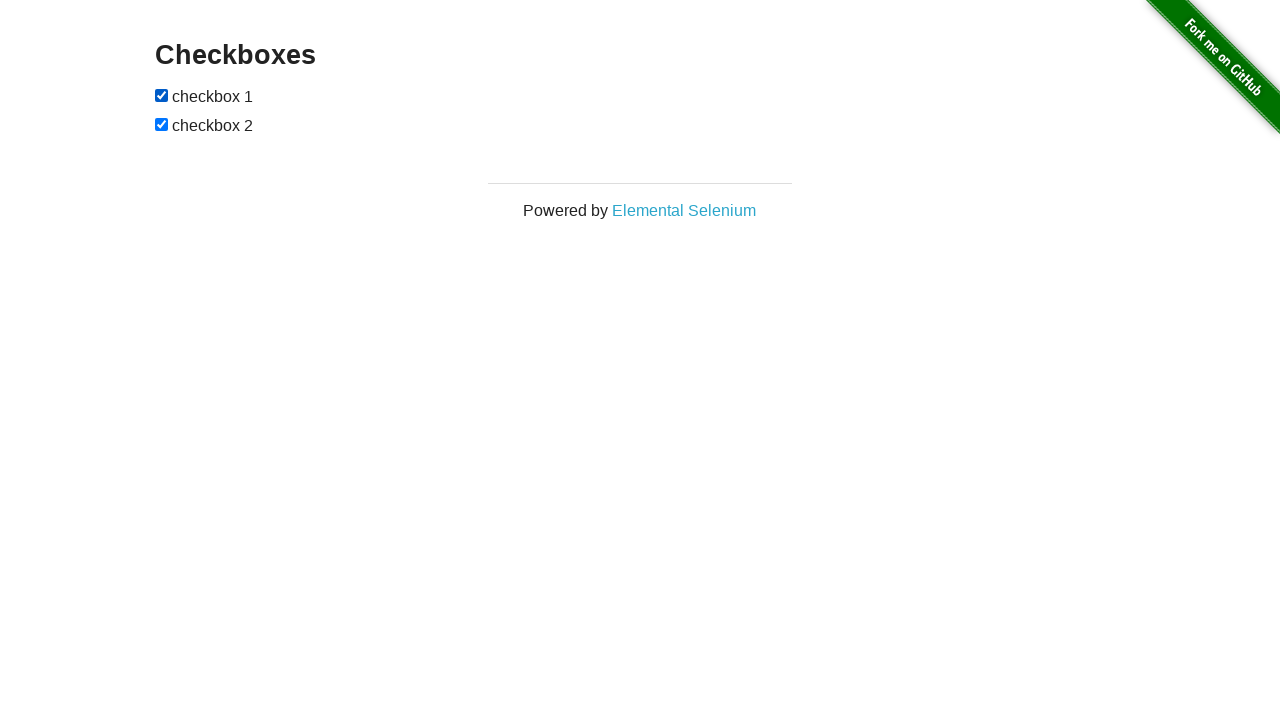

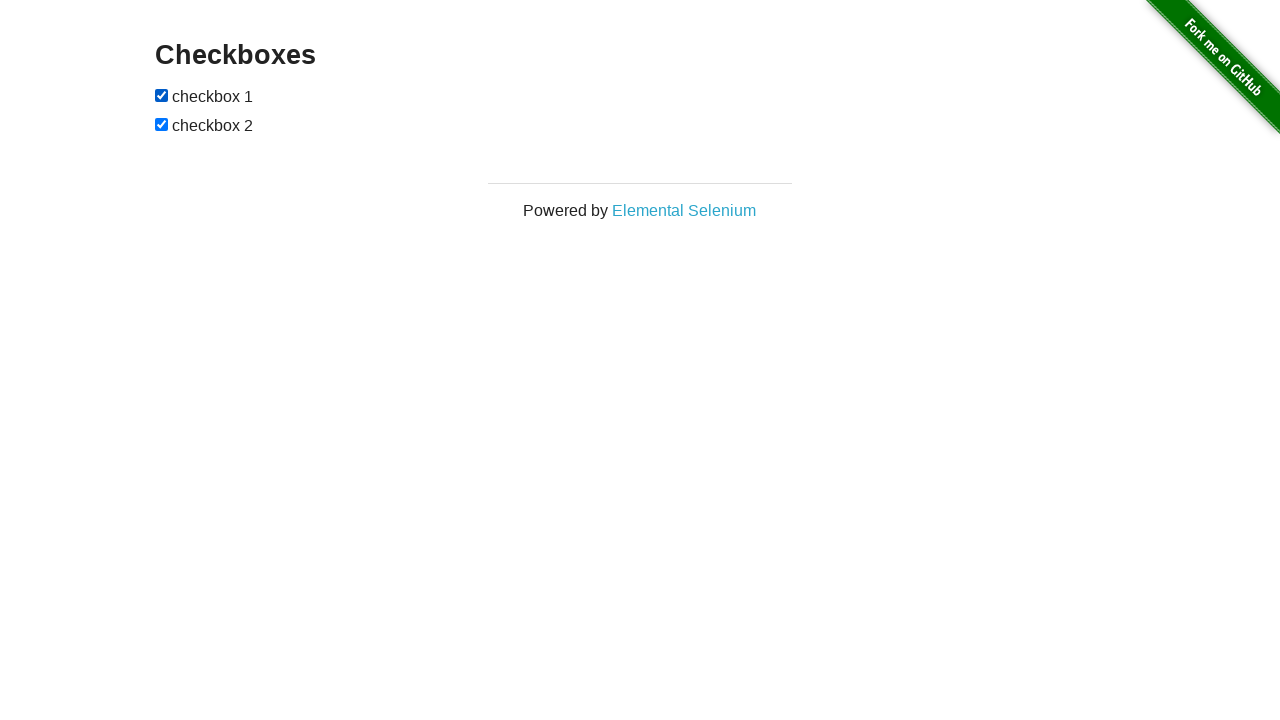